Tests tab switching functionality by navigating to an automation practice page, reading a fieldset legend text, and clicking a link to open a new tab

Starting URL: https://www.rahulshettyacademy.com/AutomationPractice/

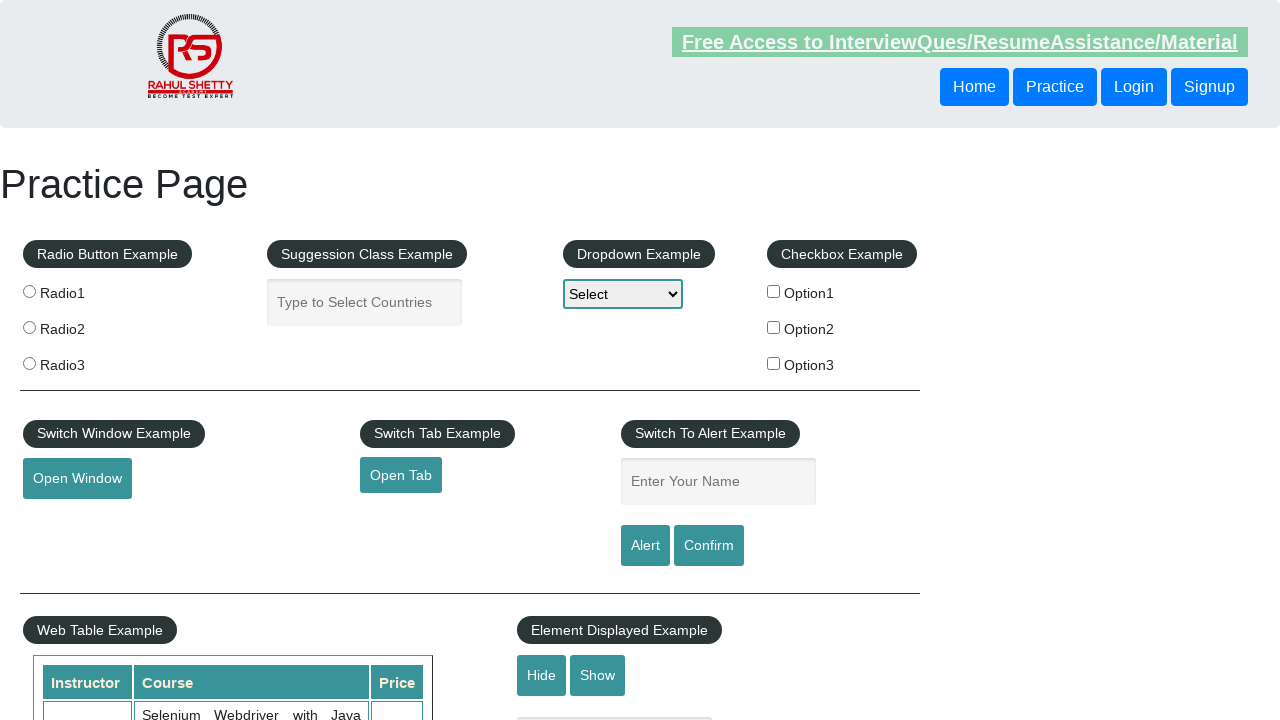

Navigated to automation practice page
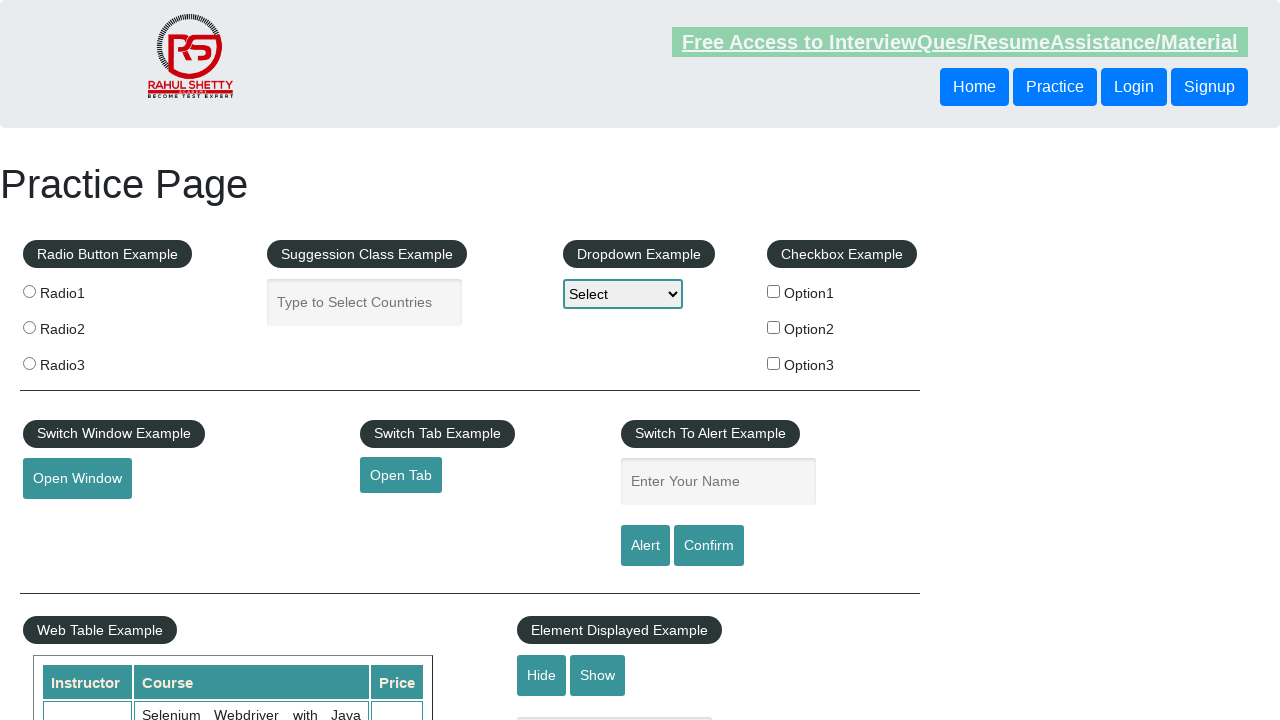

Read fieldset legend text: Switch Tab Example
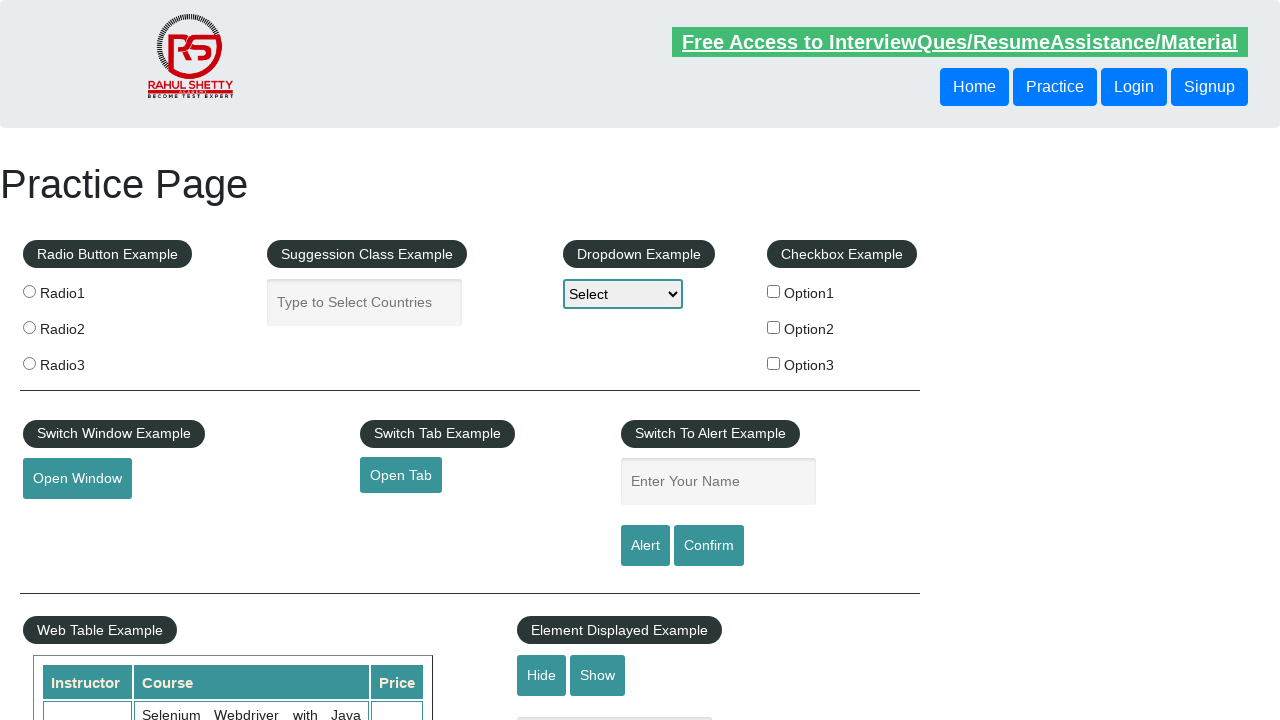

Clicked 'Open Tab' link to open new tab at (401, 475) on text=Open Tab
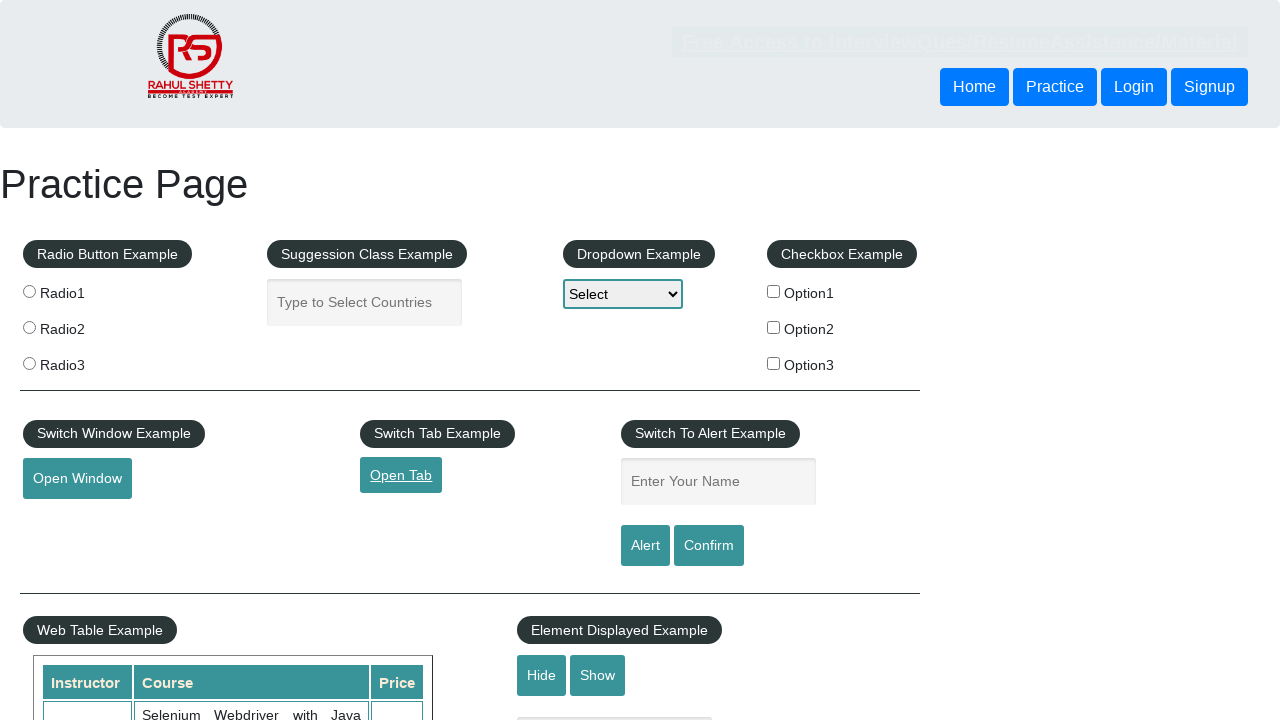

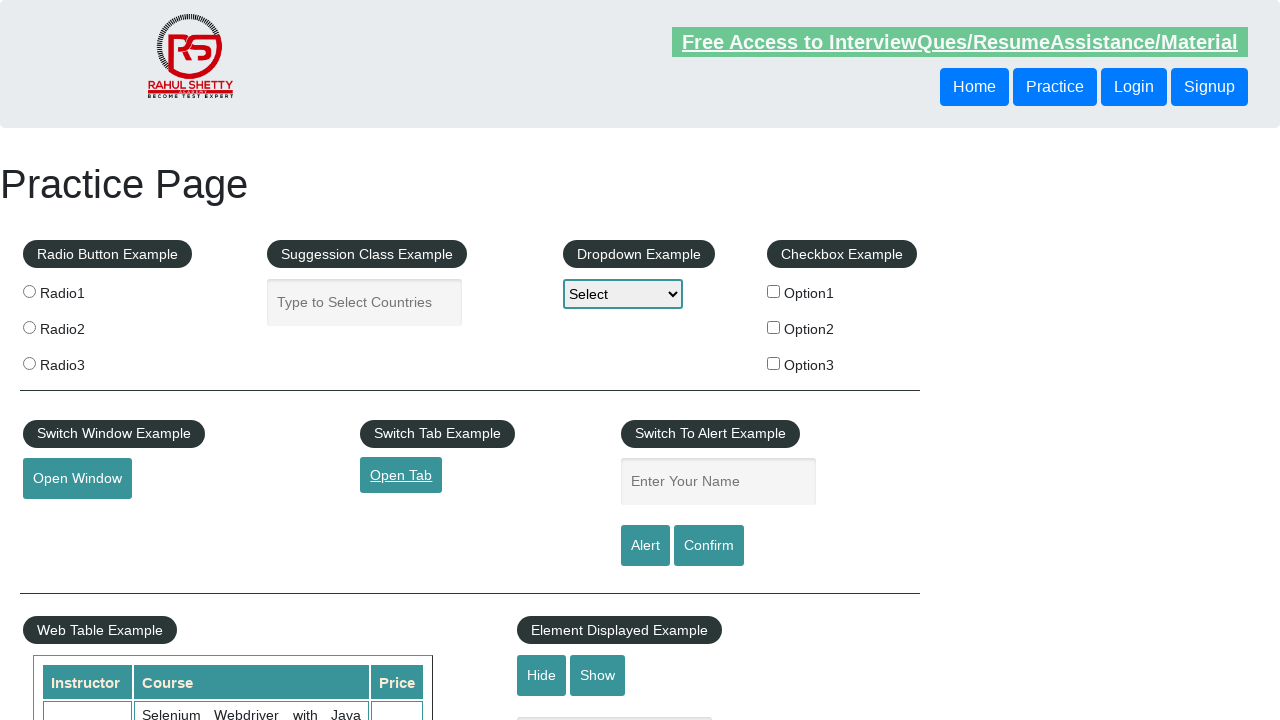